Tests radio button and checkbox interactions on a registration form by selecting a gender option and clicking two checkboxes

Starting URL: https://demo.automationtesting.in/Register.html

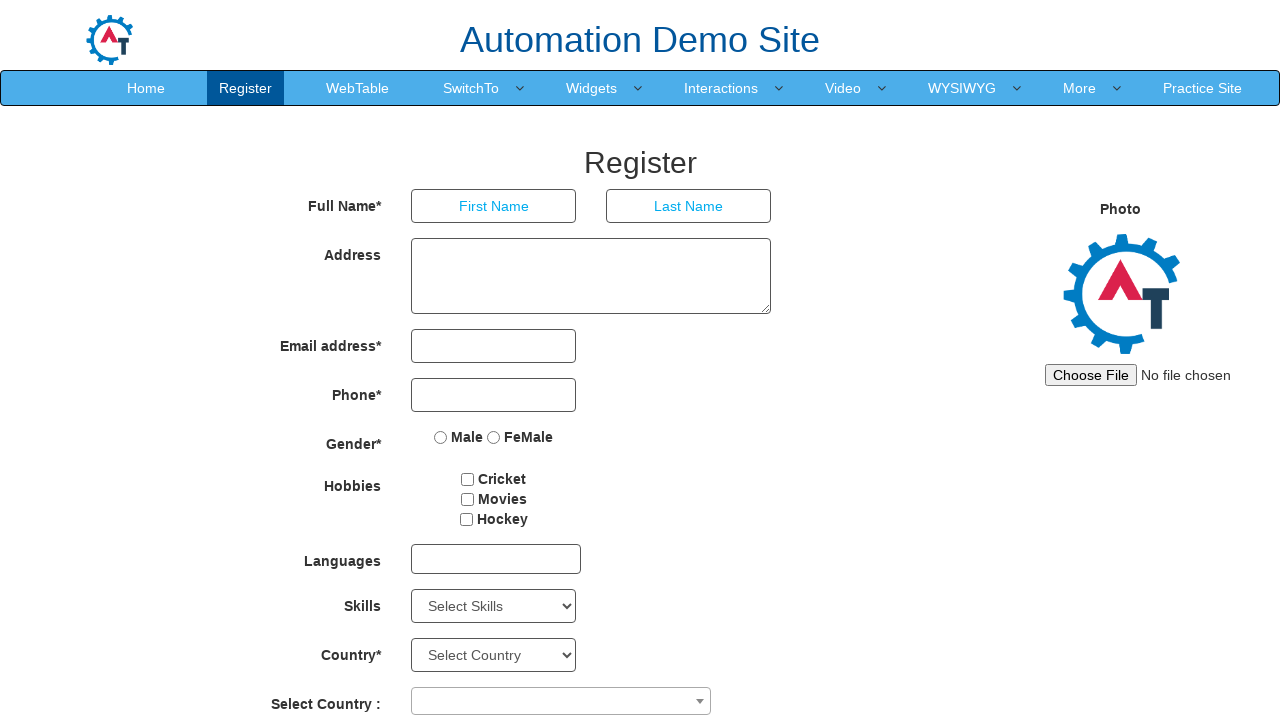

Selected Male gender radio button at (441, 437) on input[value='Male']
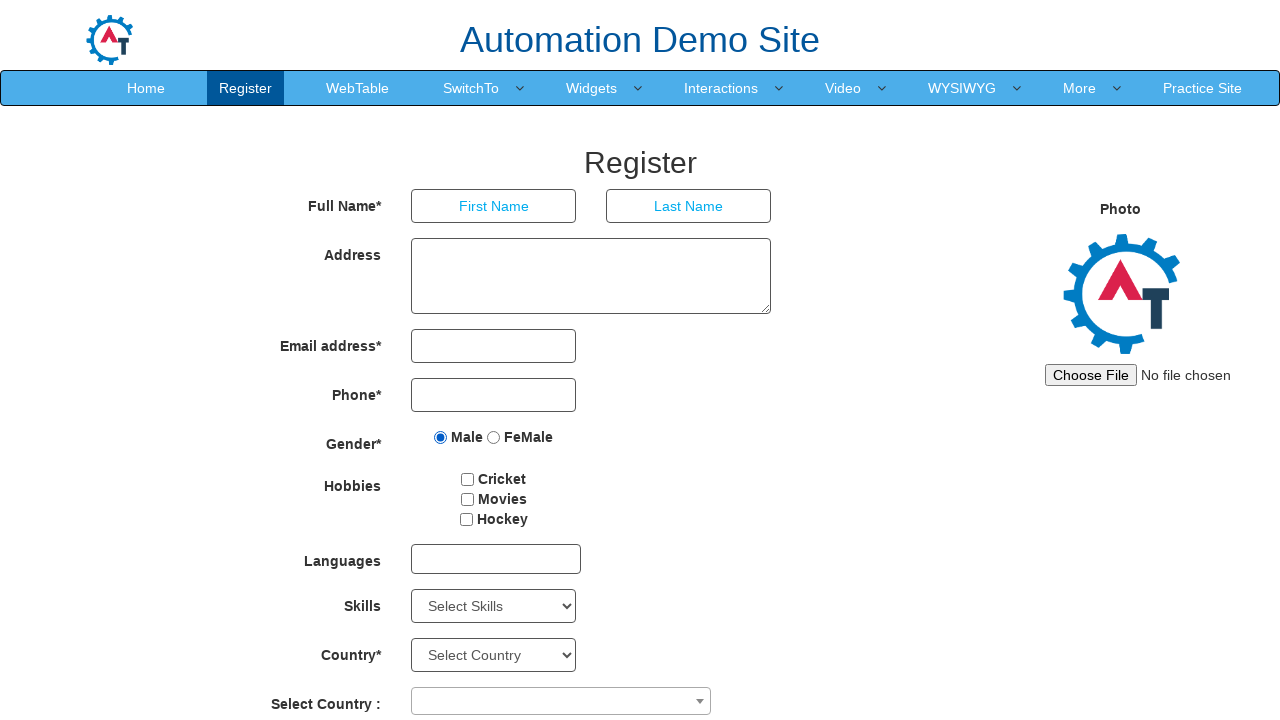

Clicked first checkbox at (468, 479) on #checkbox1
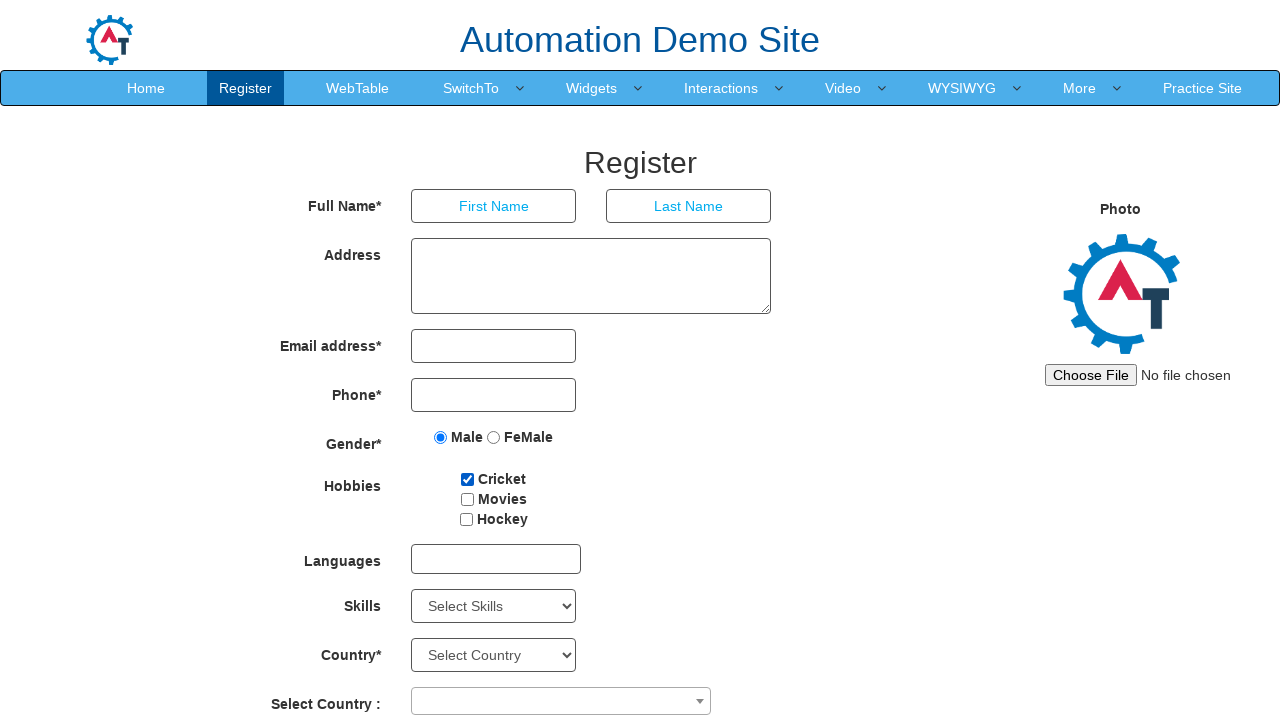

Clicked second checkbox at (467, 499) on #checkbox2
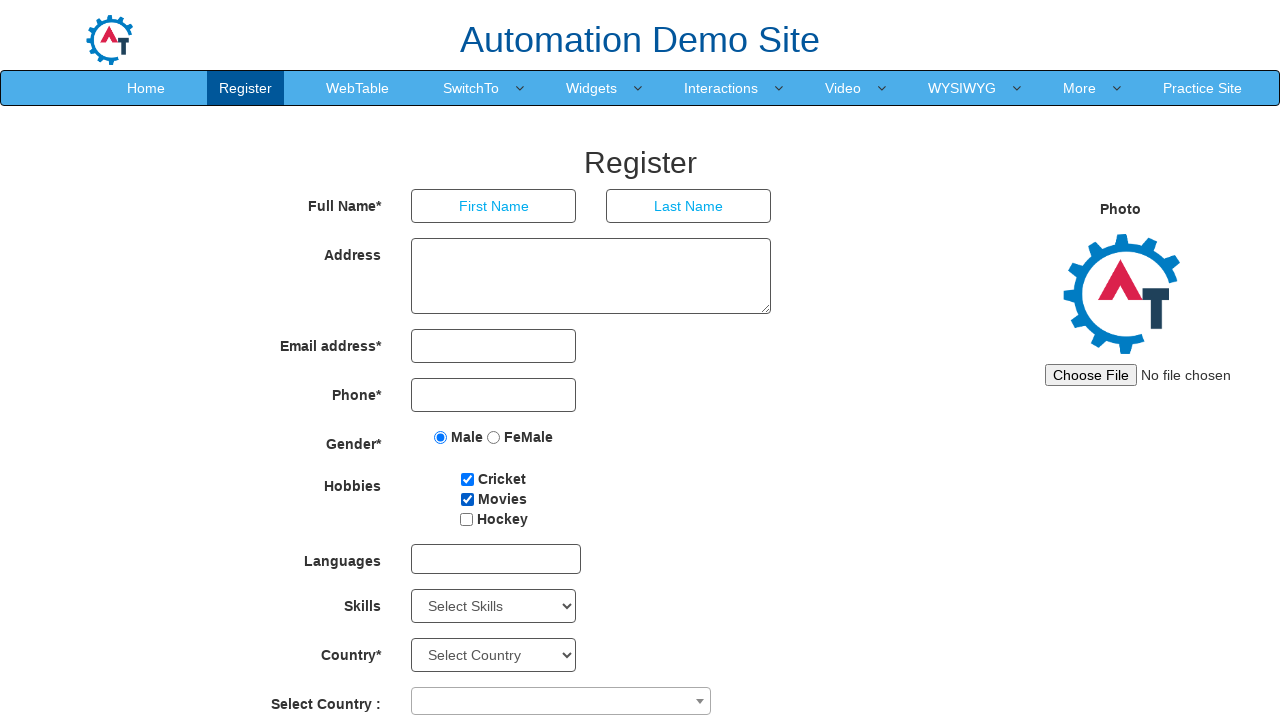

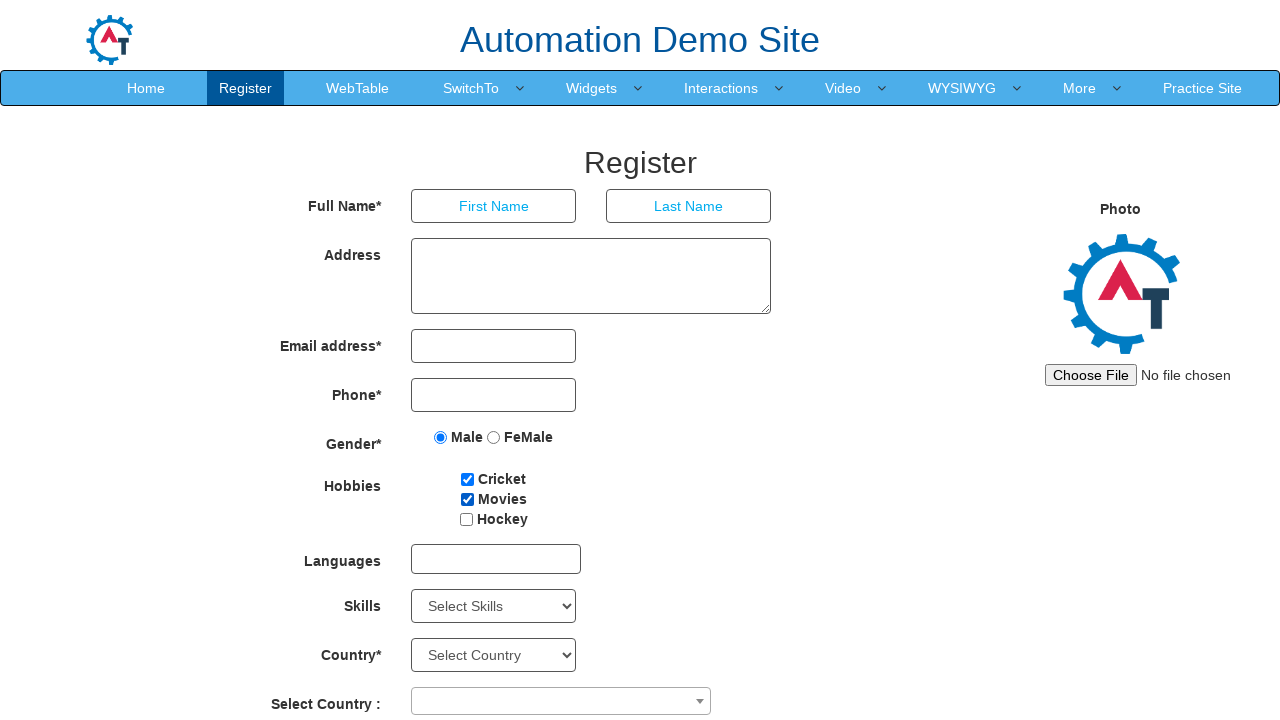